Tests that the zip code field rejects a 4-digit zip code and displays an error message

Starting URL: https://www.sharelane.com/cgi-bin/register.py

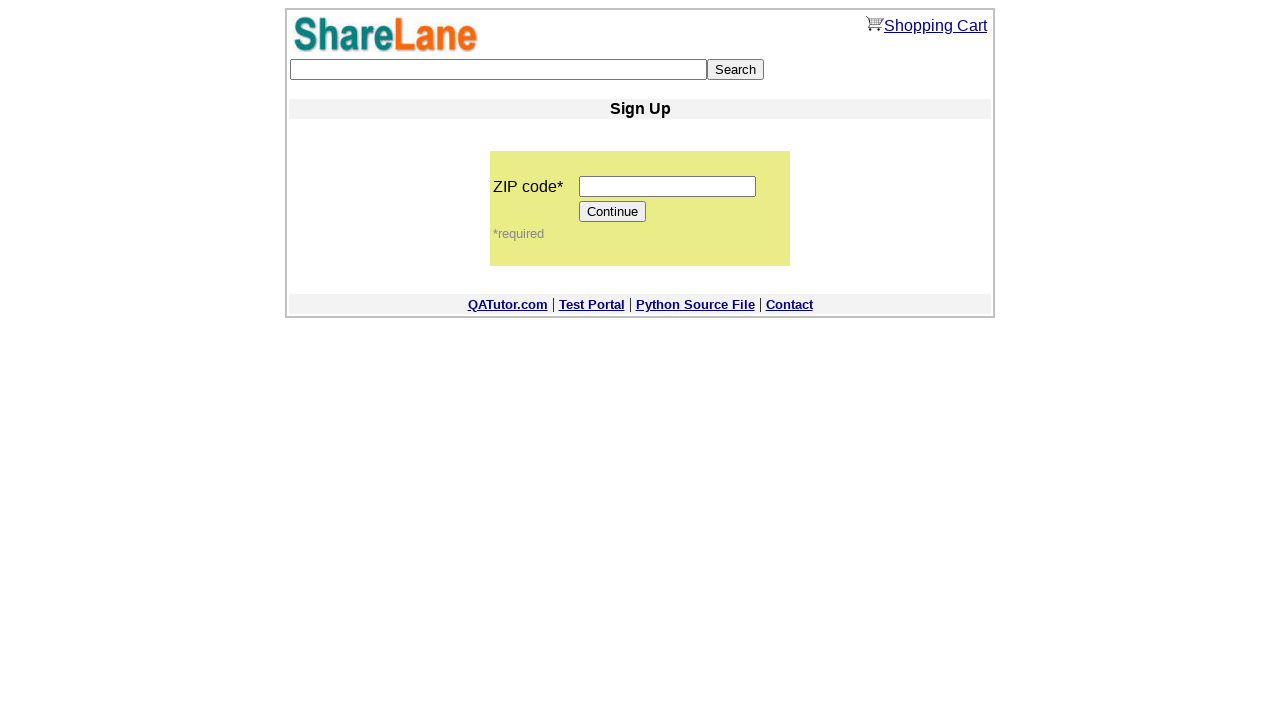

Navigated to ShareLane registration page
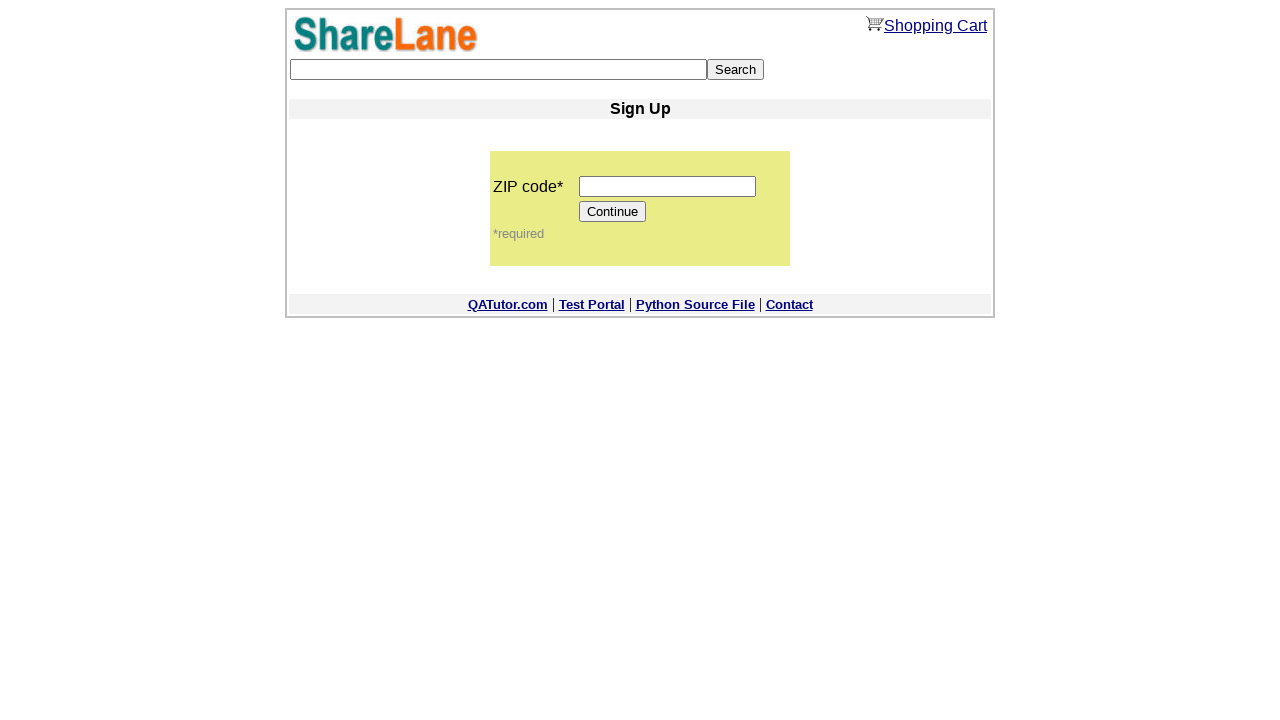

Filled zip code field with 4-digit code '1234' on input[name='zip_code']
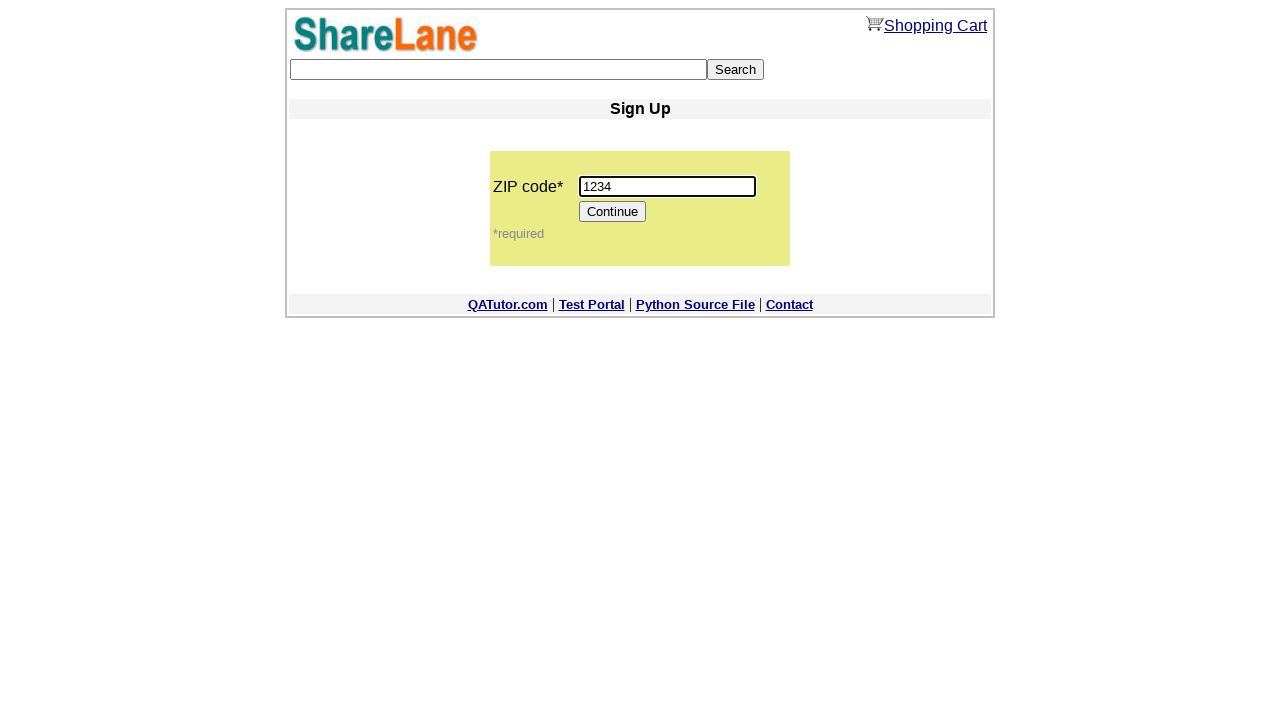

Clicked Continue button to submit form with invalid zip code at (613, 212) on input[value='Continue']
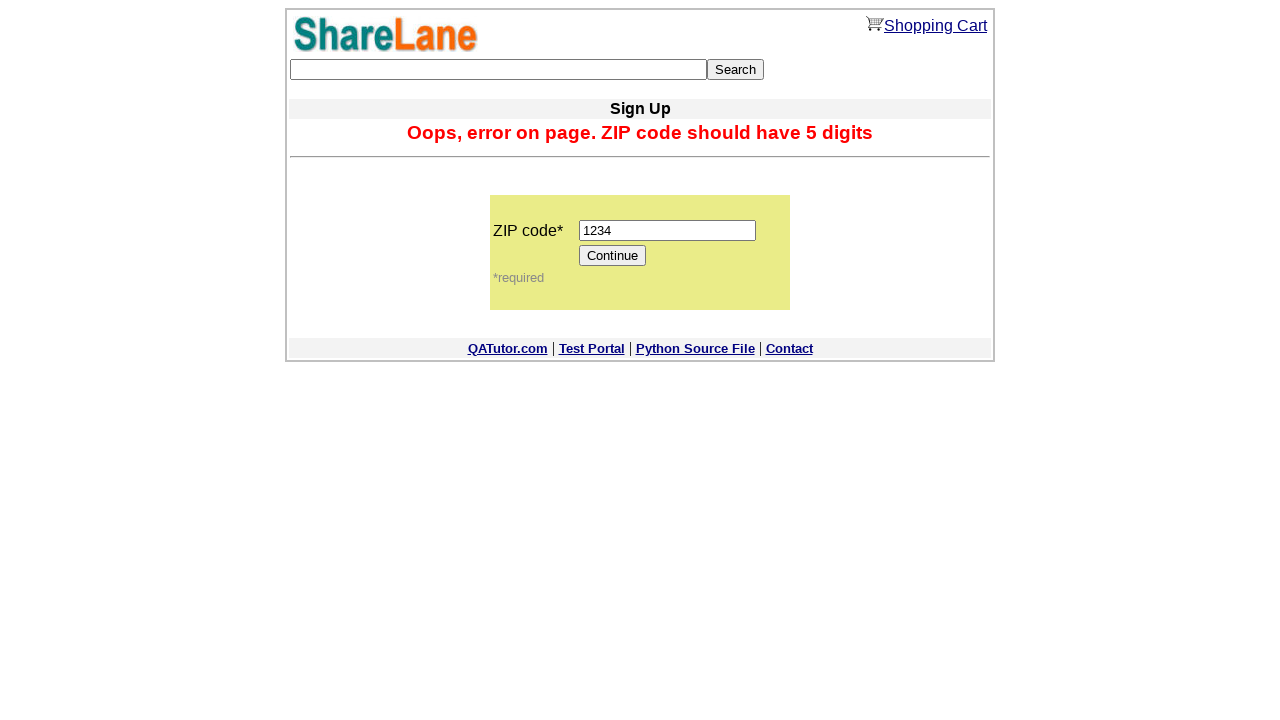

Error message appeared confirming 4-digit zip code was rejected
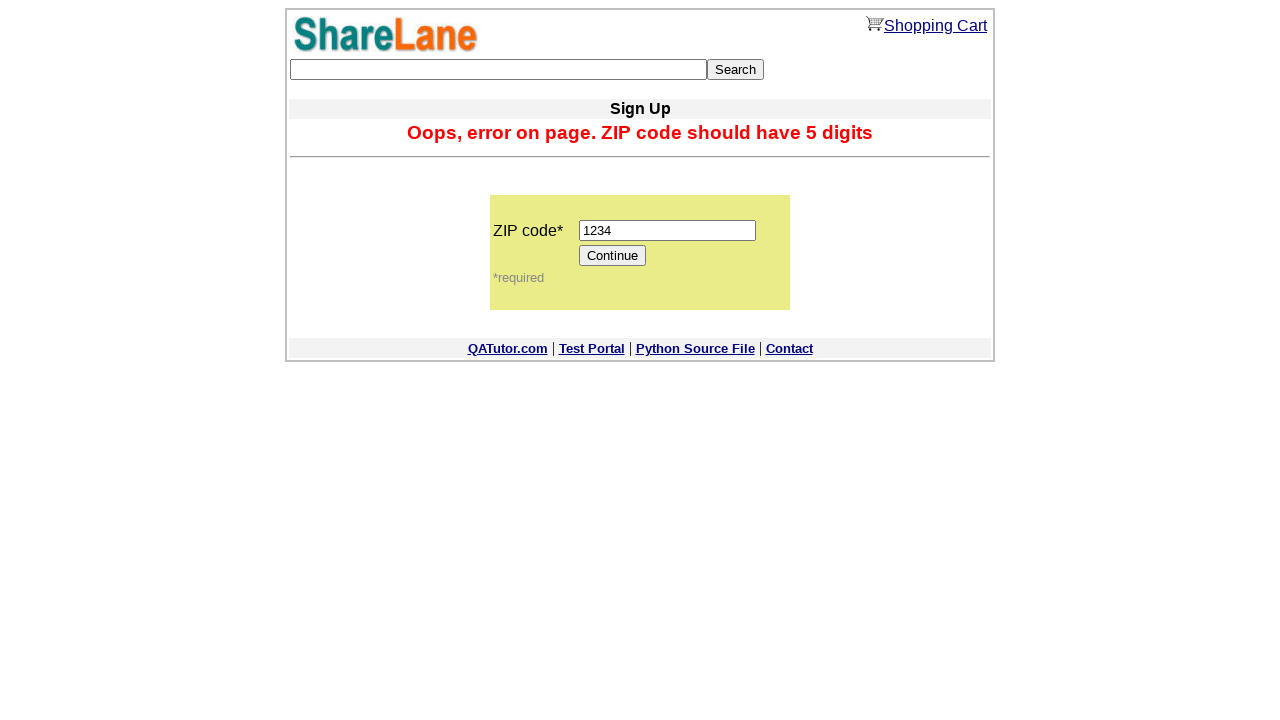

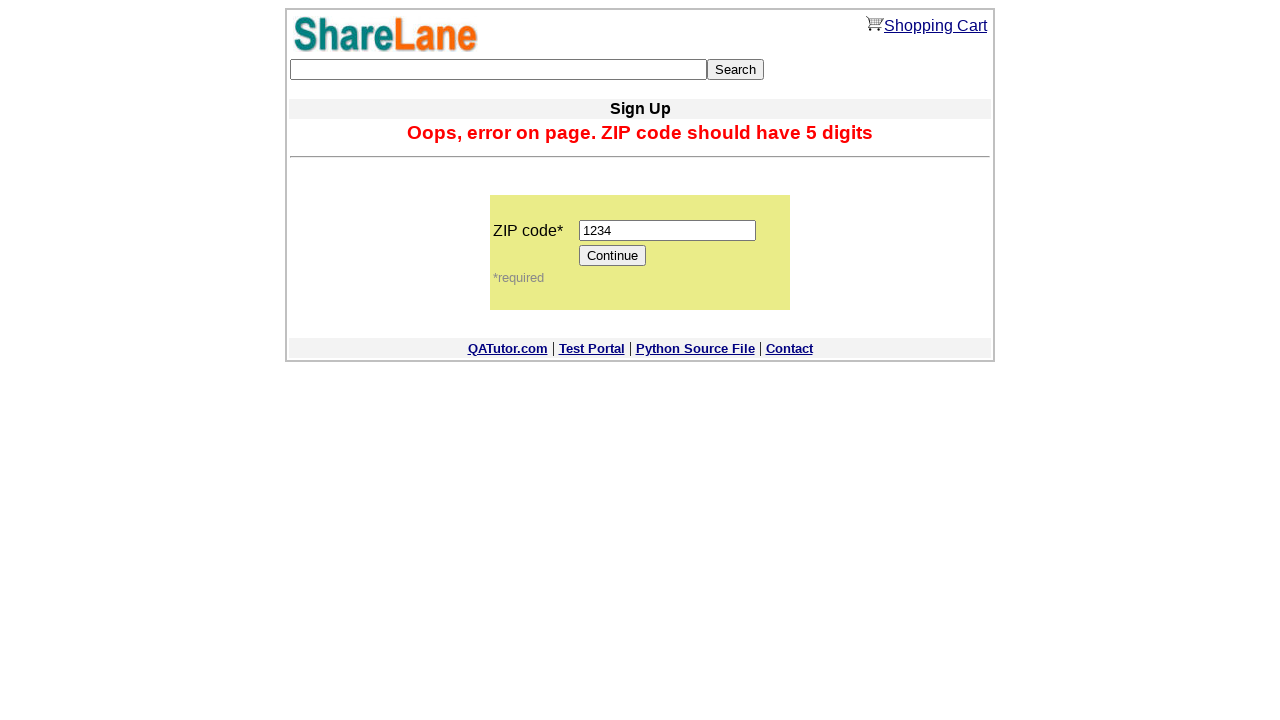